Tests checking multiple checkboxes

Starting URL: https://rahulshettyacademy.com/AutomationPractice/

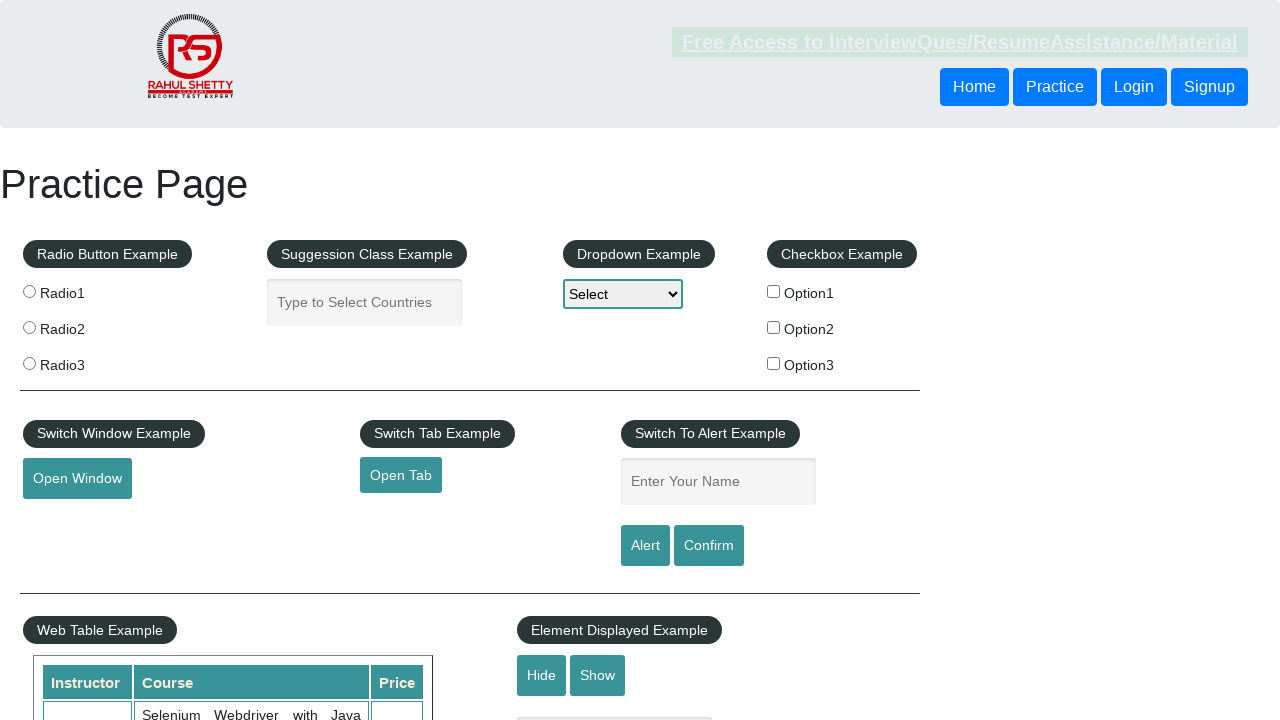

Checked option1 checkbox at (774, 291) on input[type='checkbox'][value='option1']
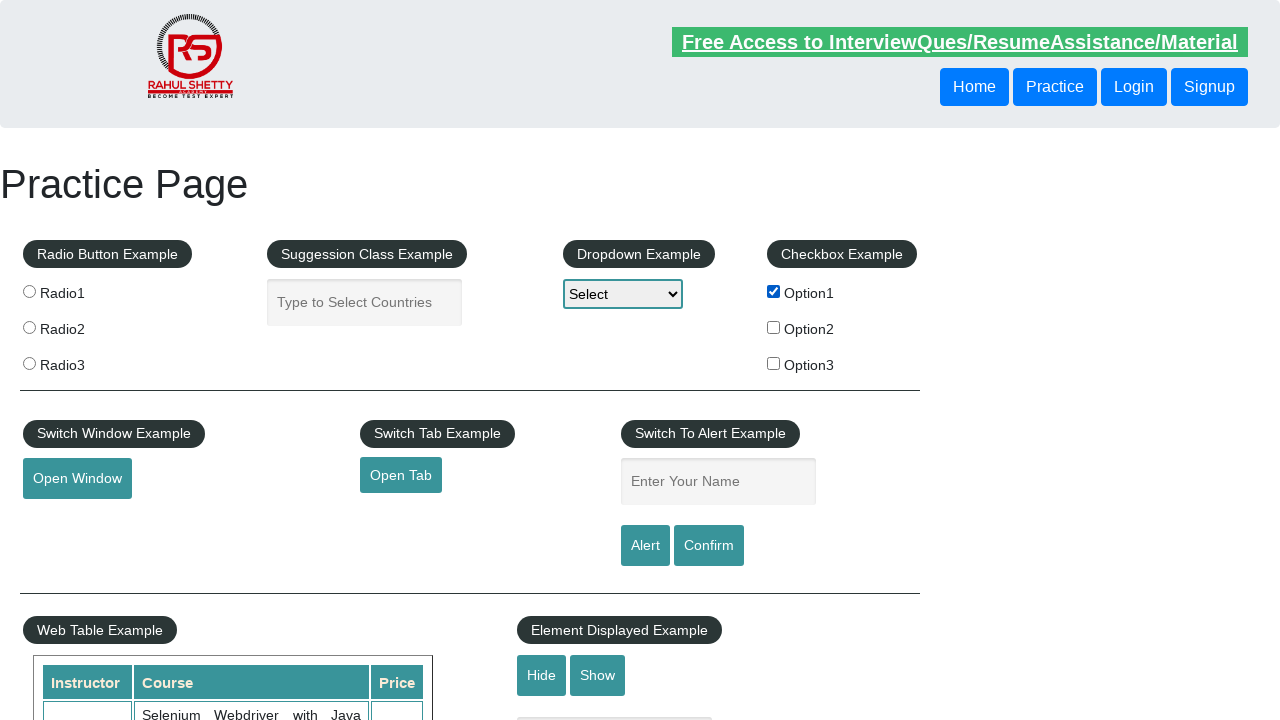

Checked option3 checkbox at (774, 363) on input[type='checkbox'][value='option3']
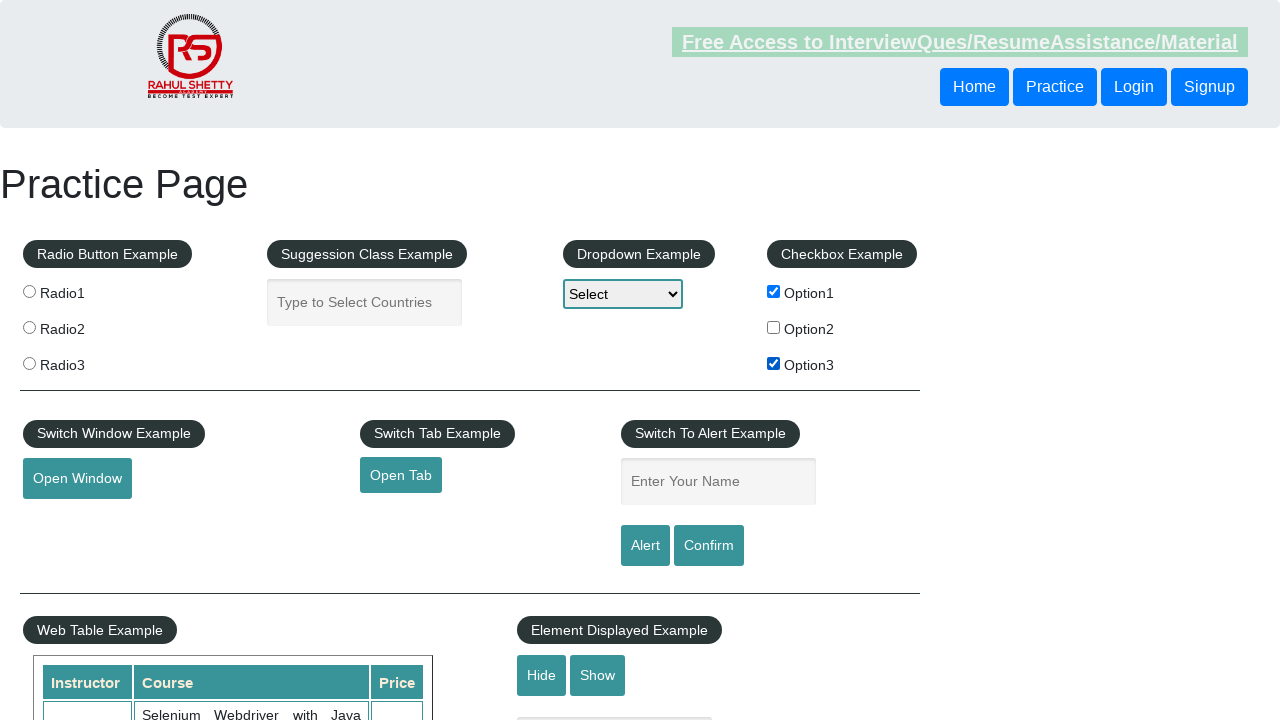

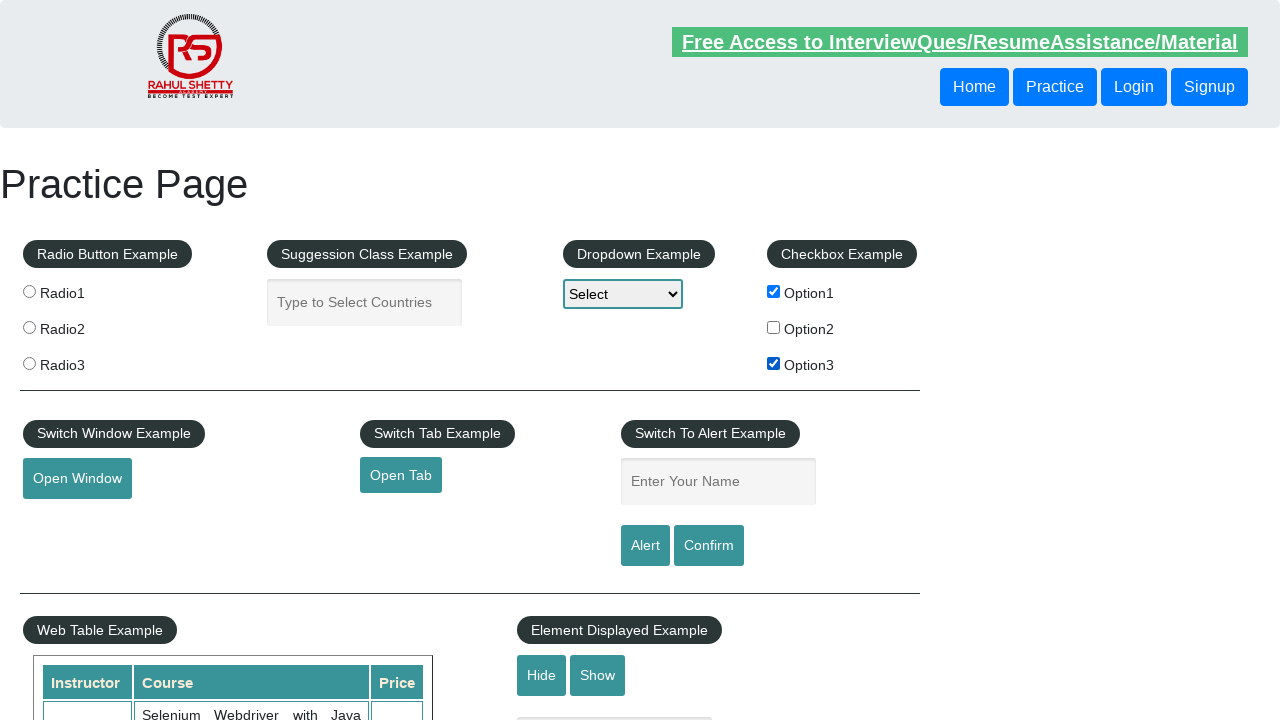